Navigates to a healthcare demo site and clicks the appointment button to proceed to the next page

Starting URL: https://katalon-demo-cura.herokuapp.com/

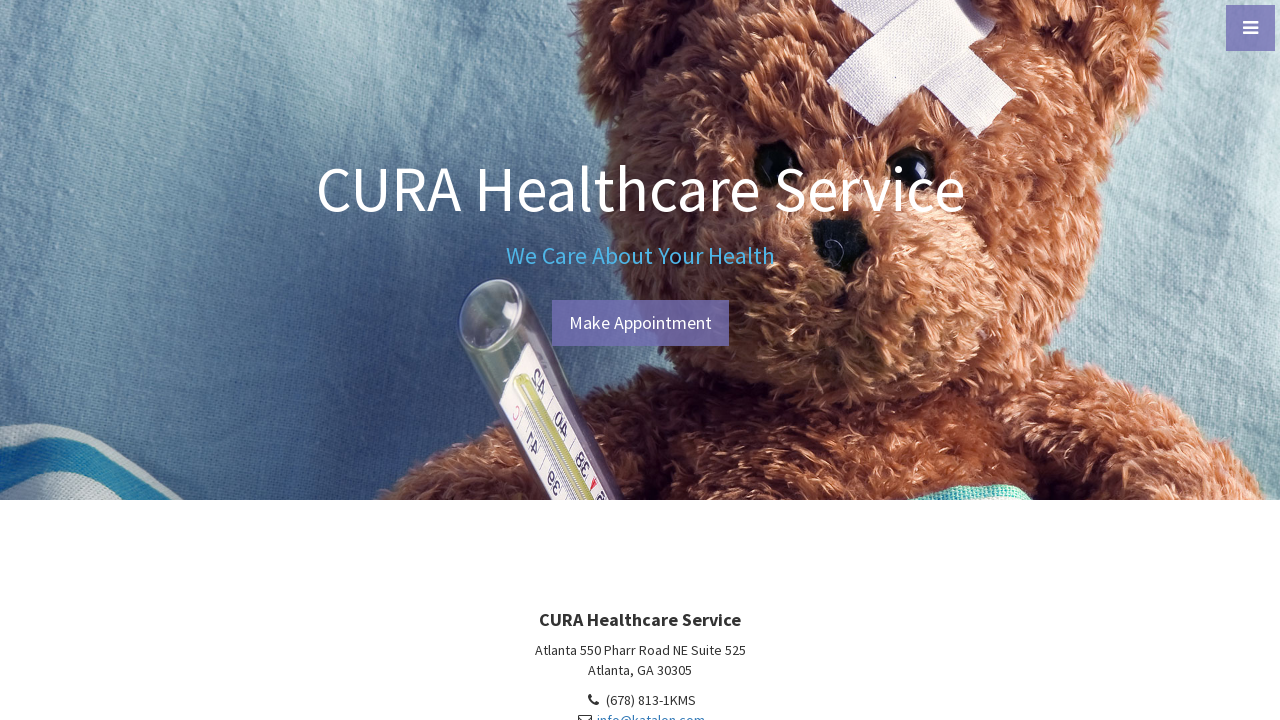

Navigated to healthcare demo site at https://katalon-demo-cura.herokuapp.com/
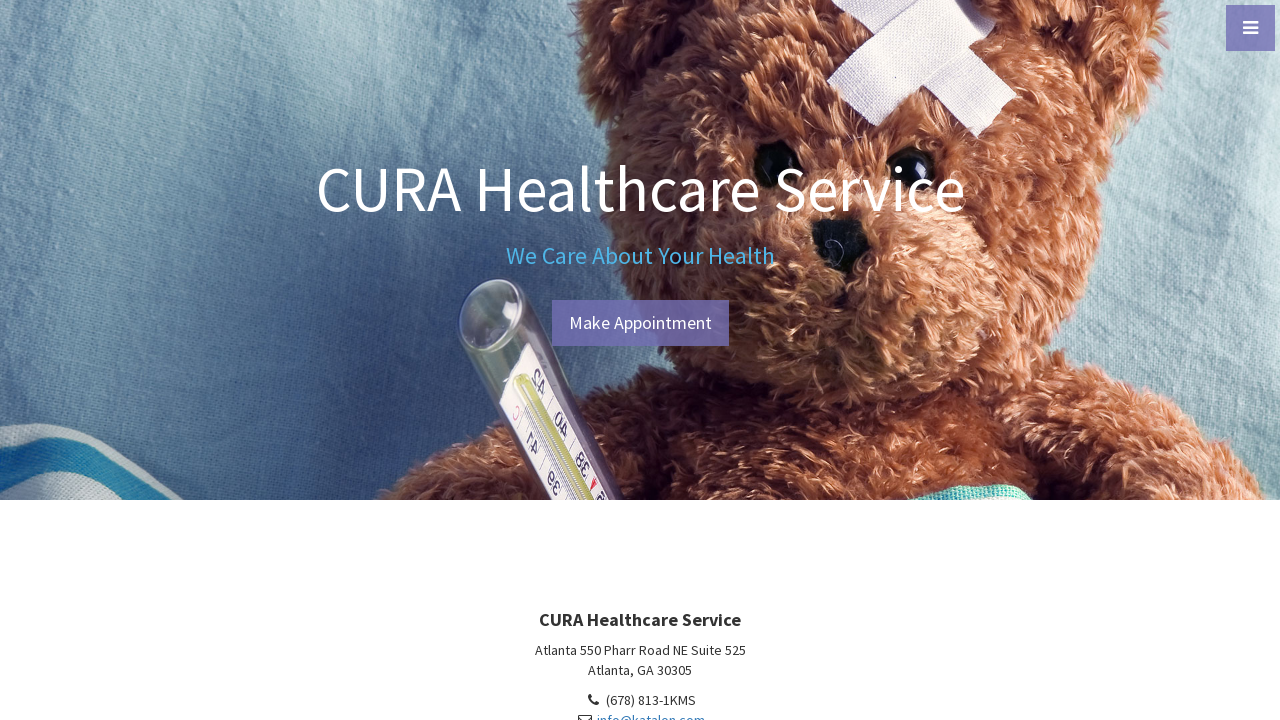

Clicked the appointment button to proceed to next page at (640, 323) on #btn-make-appointment
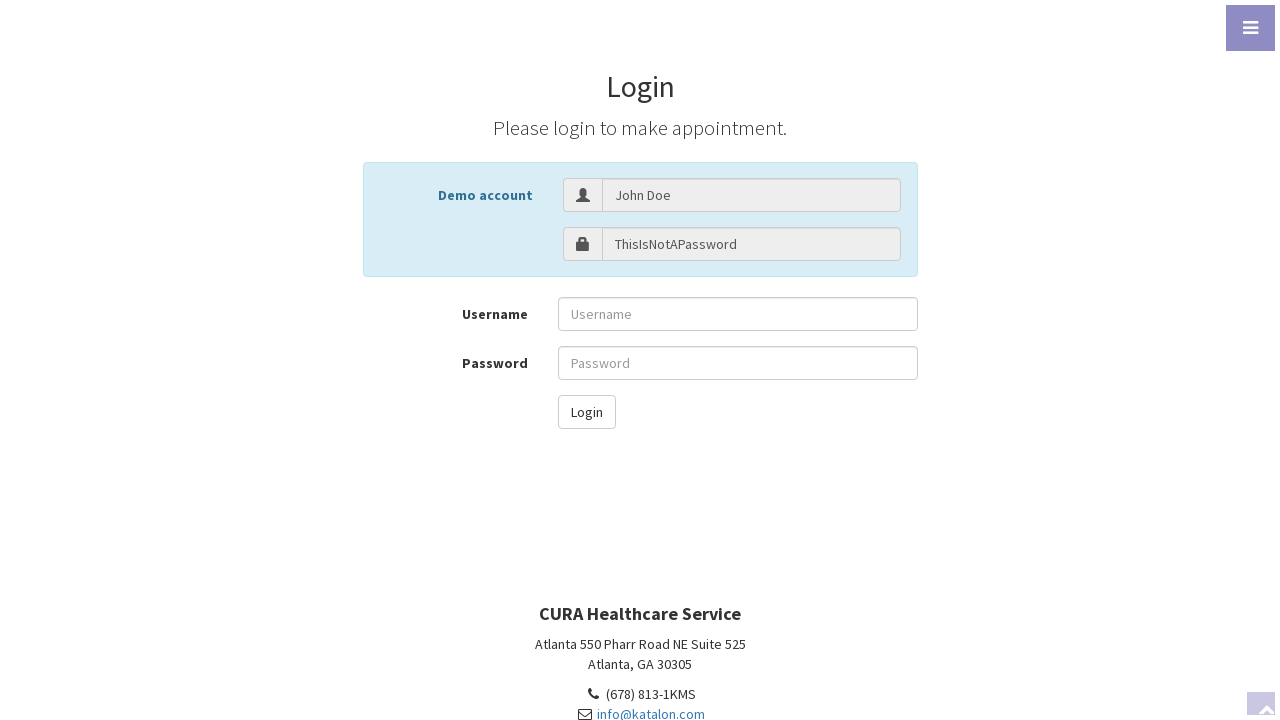

Waited for page navigation to complete with networkidle state
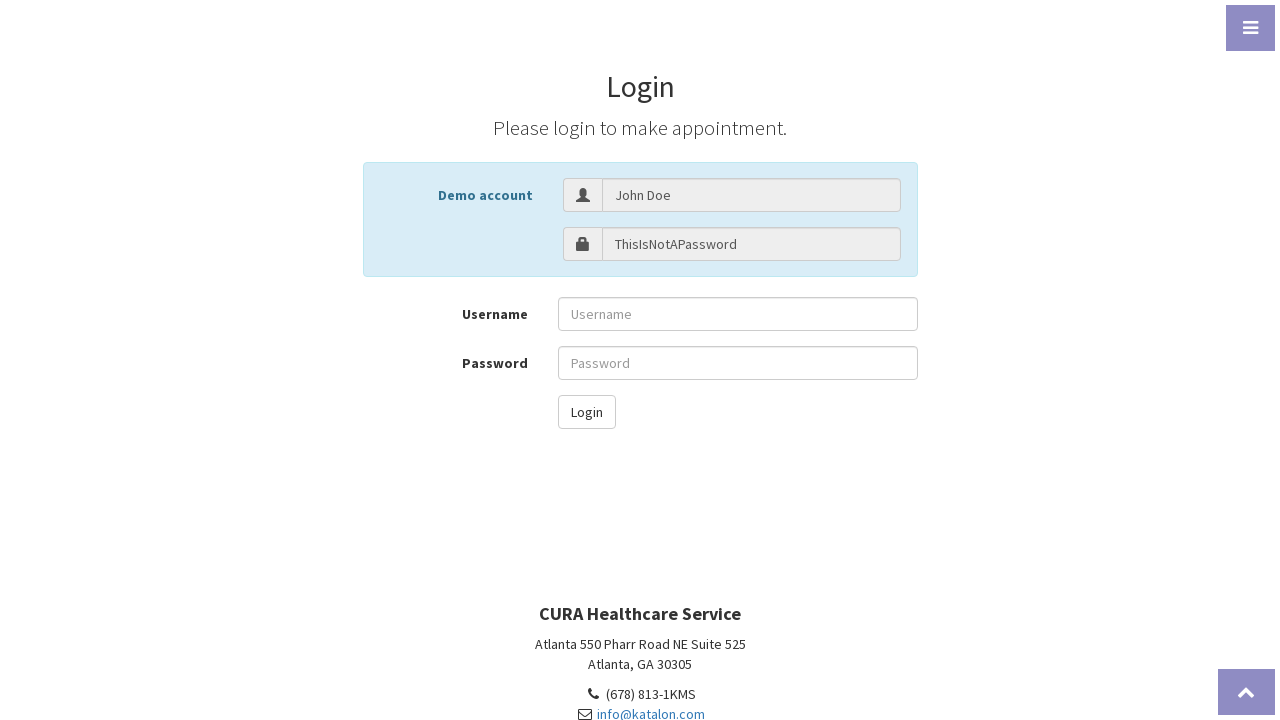

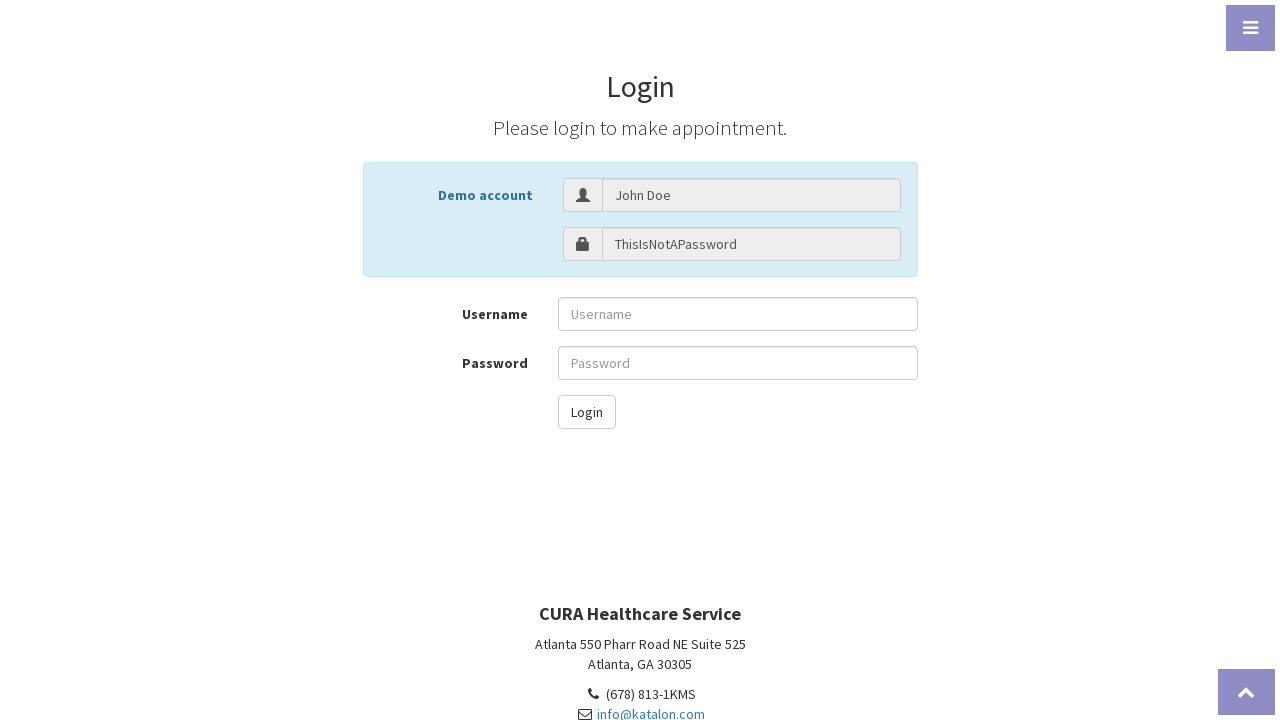